Tests browsing languages starting with letter J by navigating through the Browse Languages menu and clicking on the J link

Starting URL: http://99-bottles-of-beer.net/lyrics.html

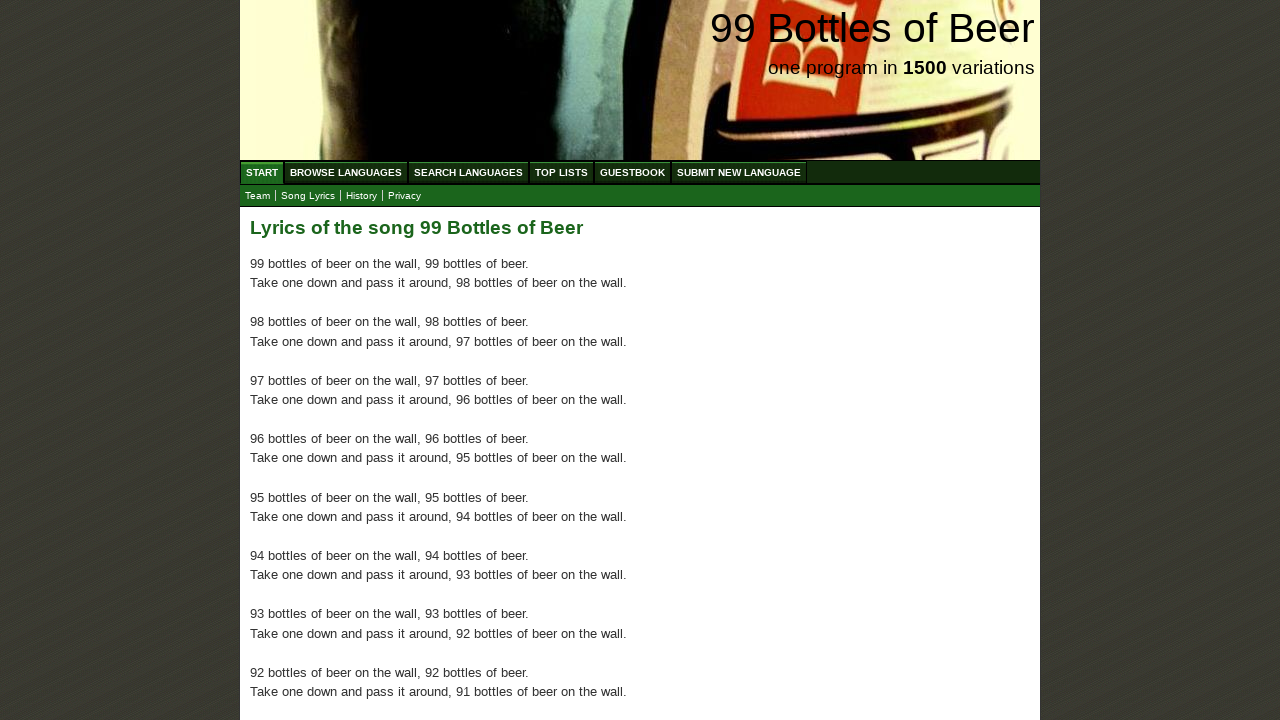

Clicked on Browse Languages menu at (346, 172) on xpath=//ul[@id='menu']/li/a[@href='/abc.html']
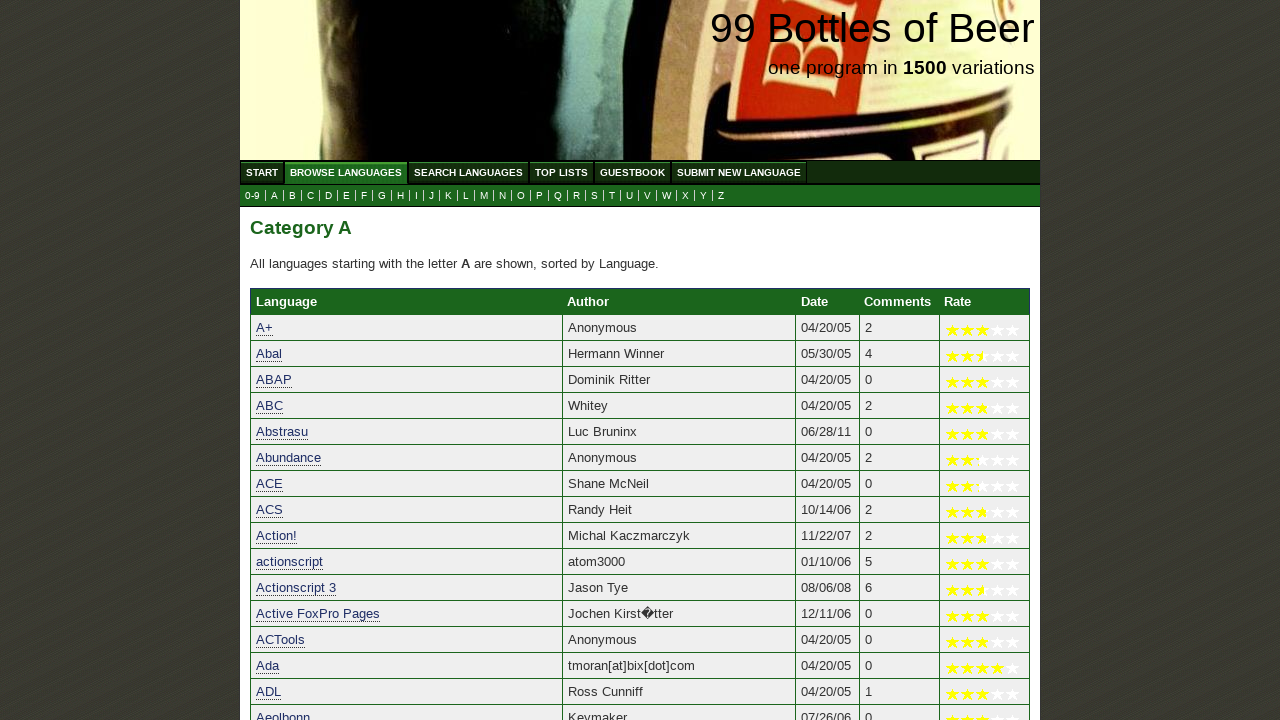

Clicked on J link to browse languages starting with J at (432, 196) on xpath=//a[@href='j.html']
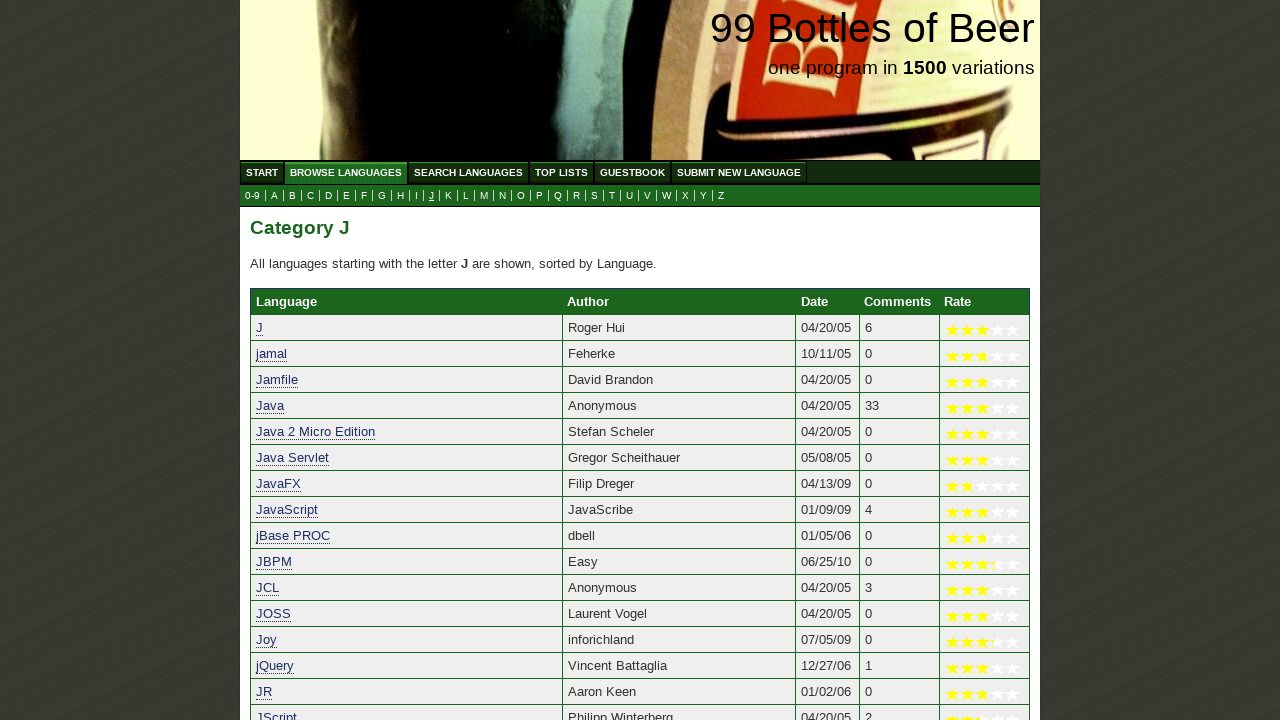

Page loaded and description paragraph appeared
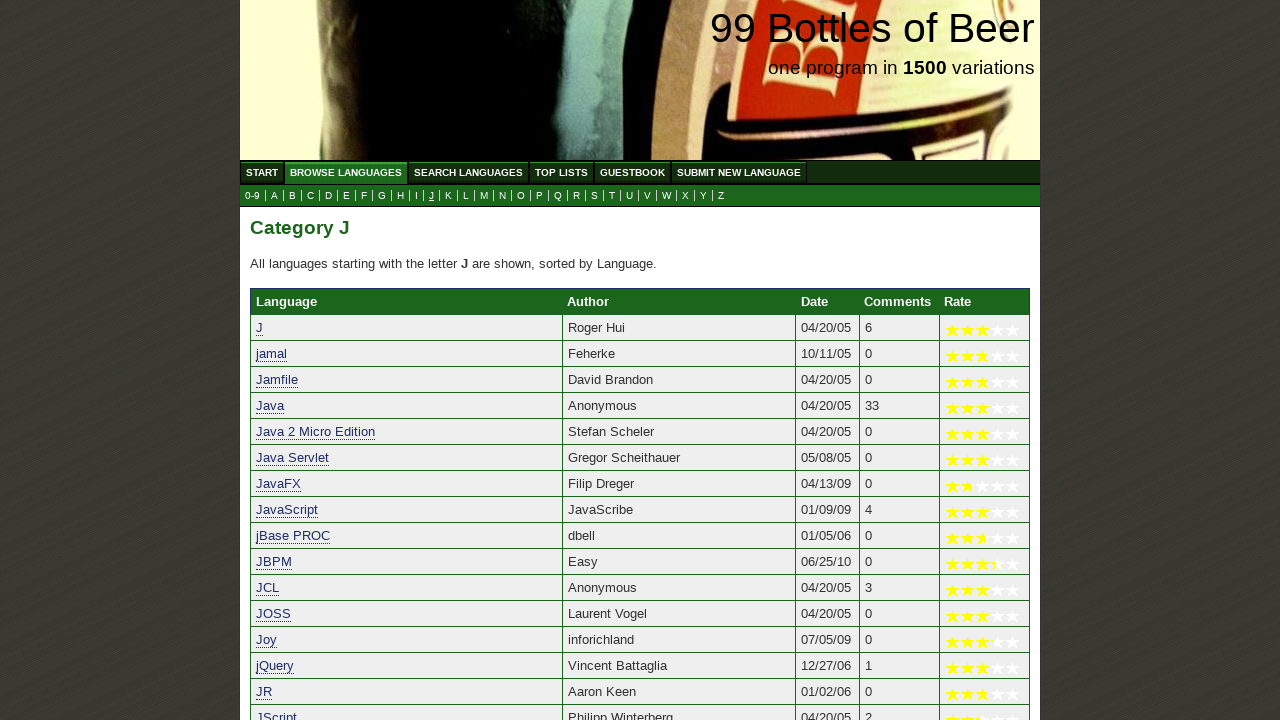

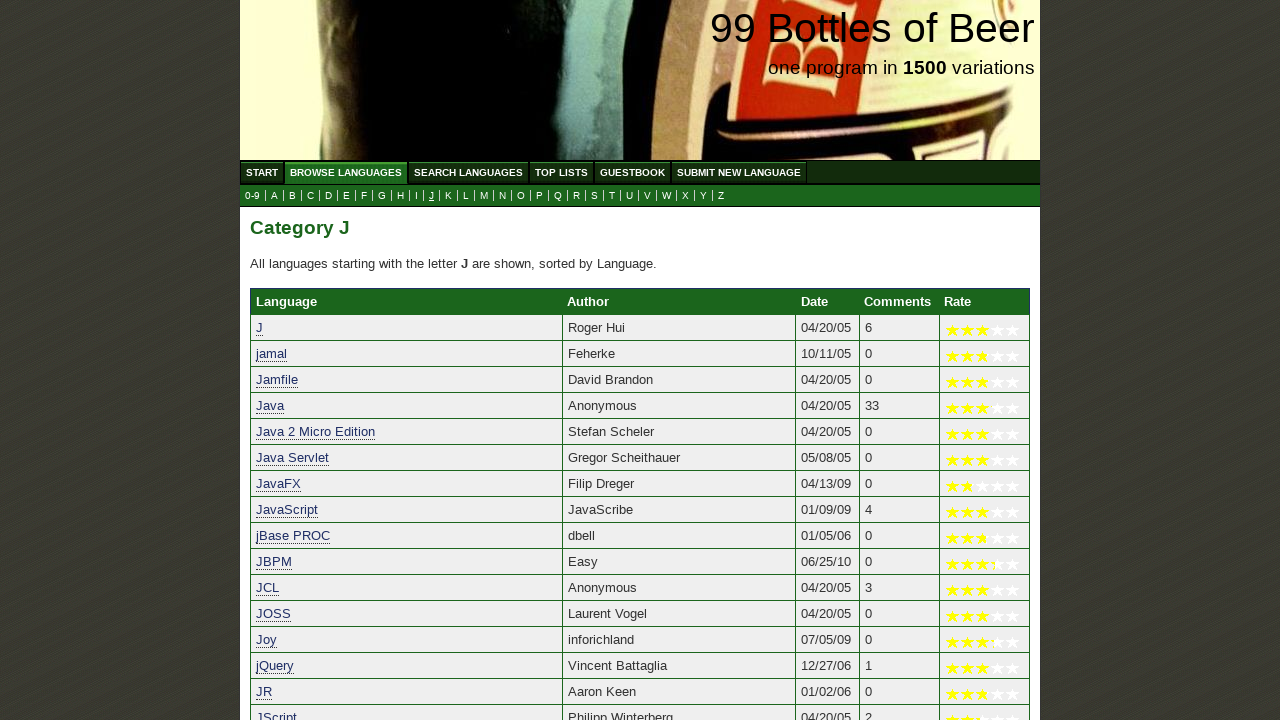